Tests drag and drop functionality by dragging element A onto element B

Starting URL: https://the-internet.herokuapp.com/drag_and_drop

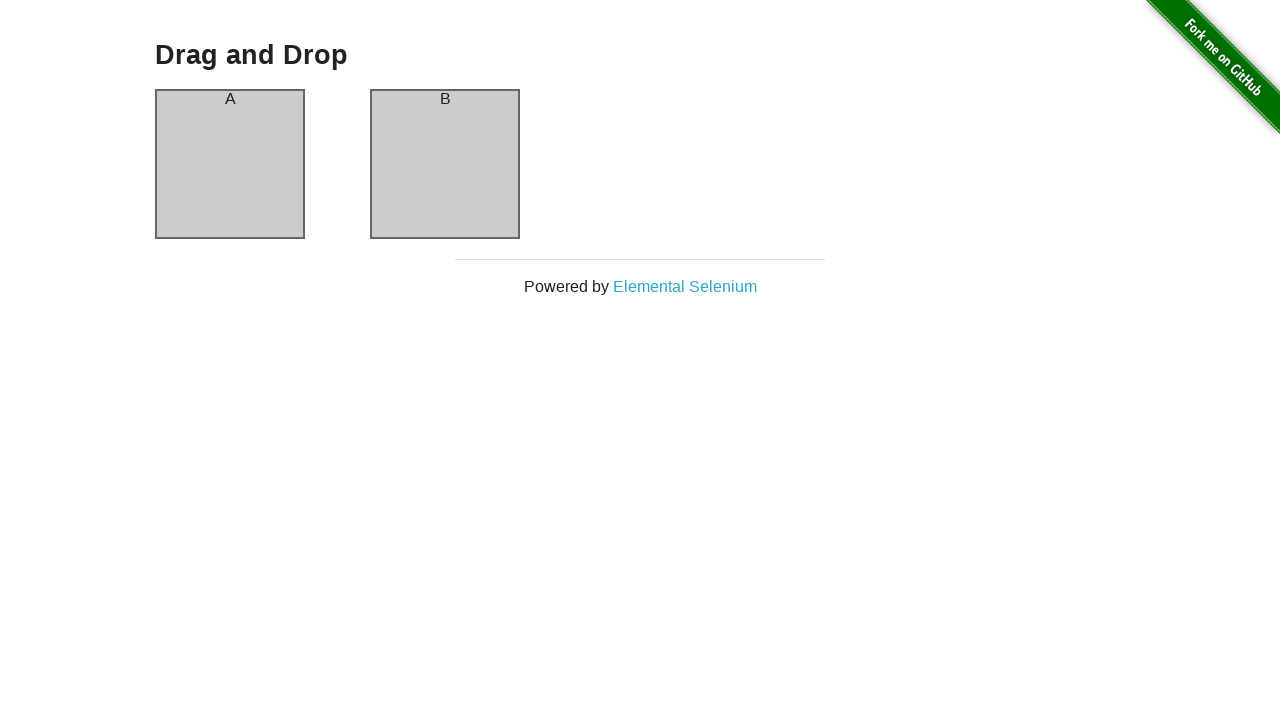

Waited for element A (#column-a) to be visible
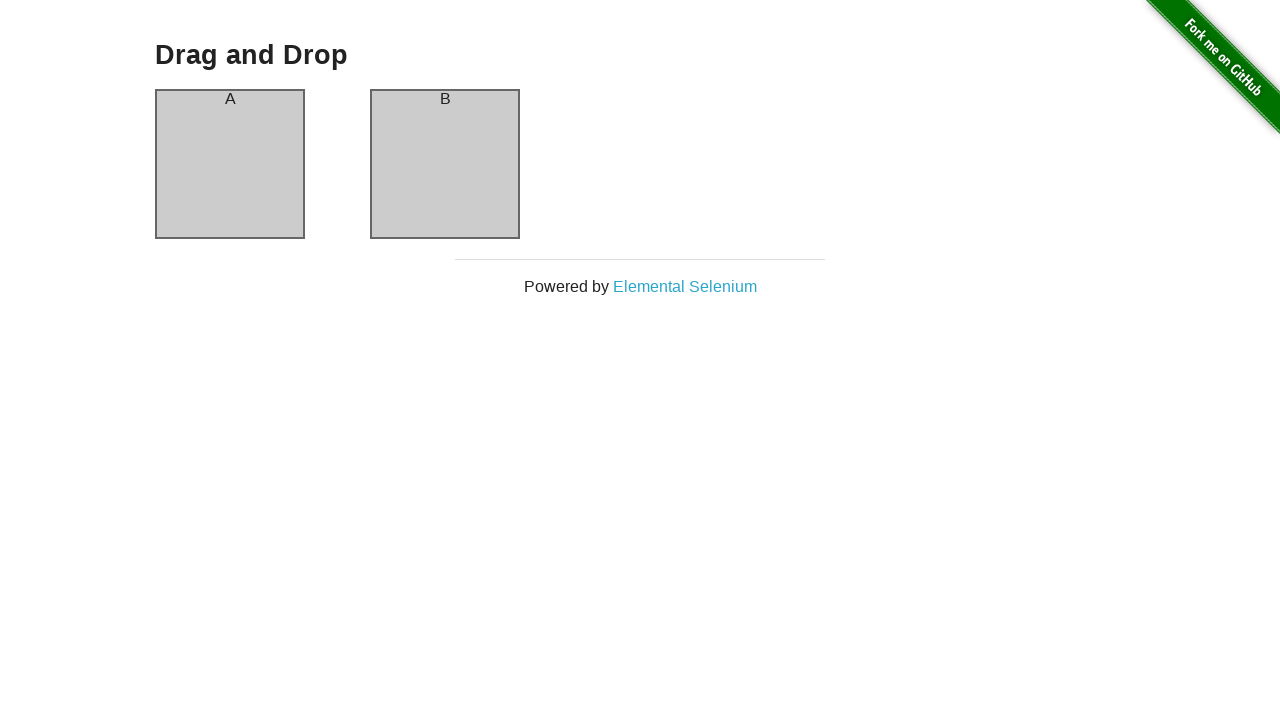

Waited for element B (#column-b) to be visible
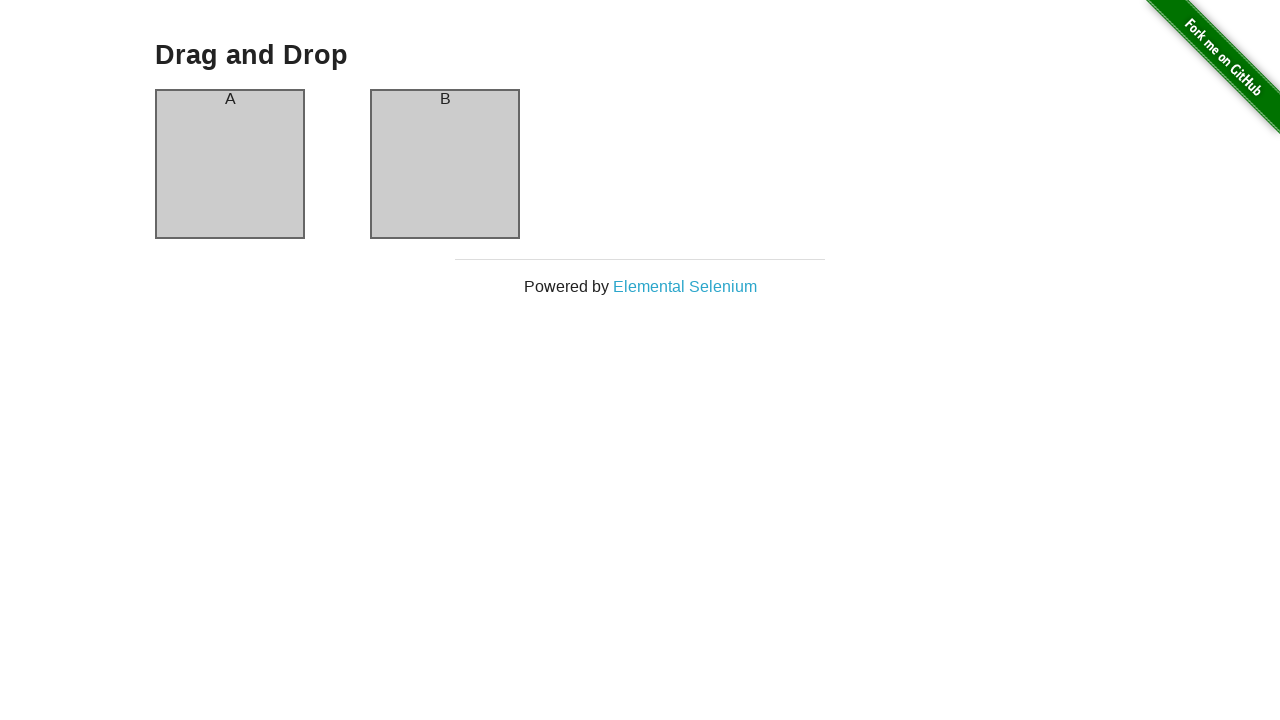

Dragged element A onto element B at (445, 164)
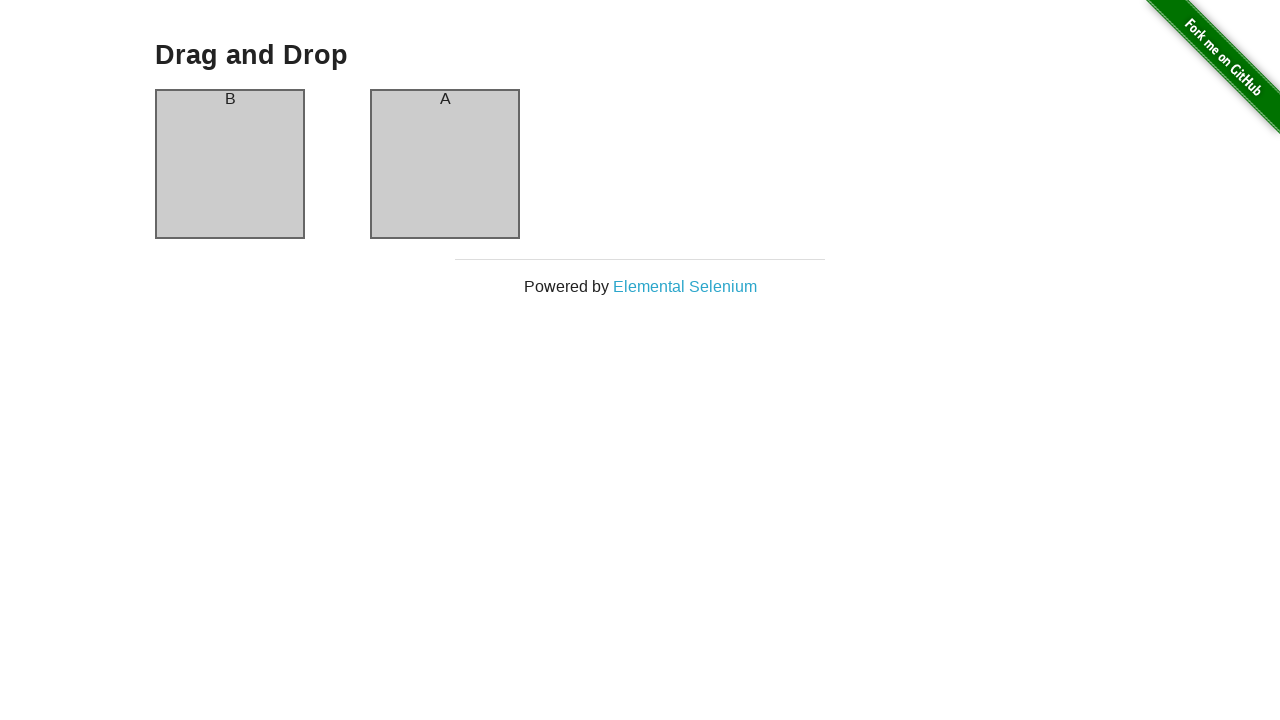

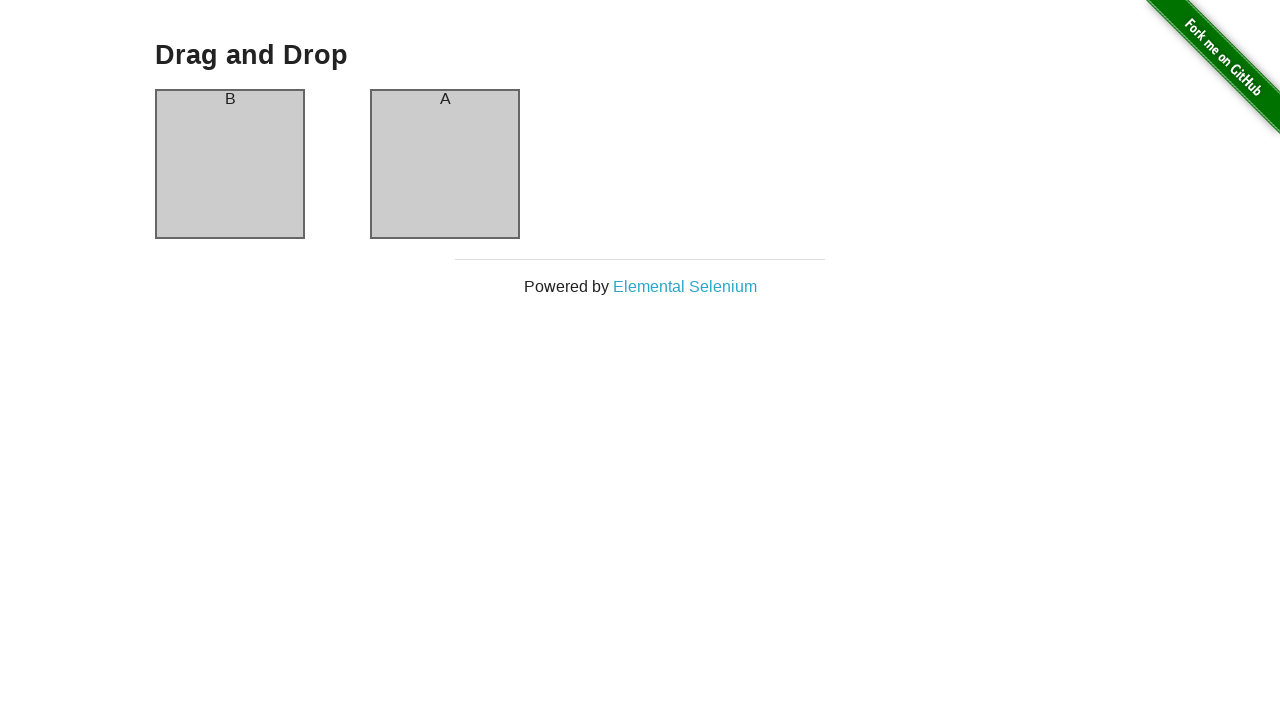